Tests clicking on Home link in footer and verifying it navigates to homepage

Starting URL: https://webshop-agil-testautomatiserare.netlify.app/

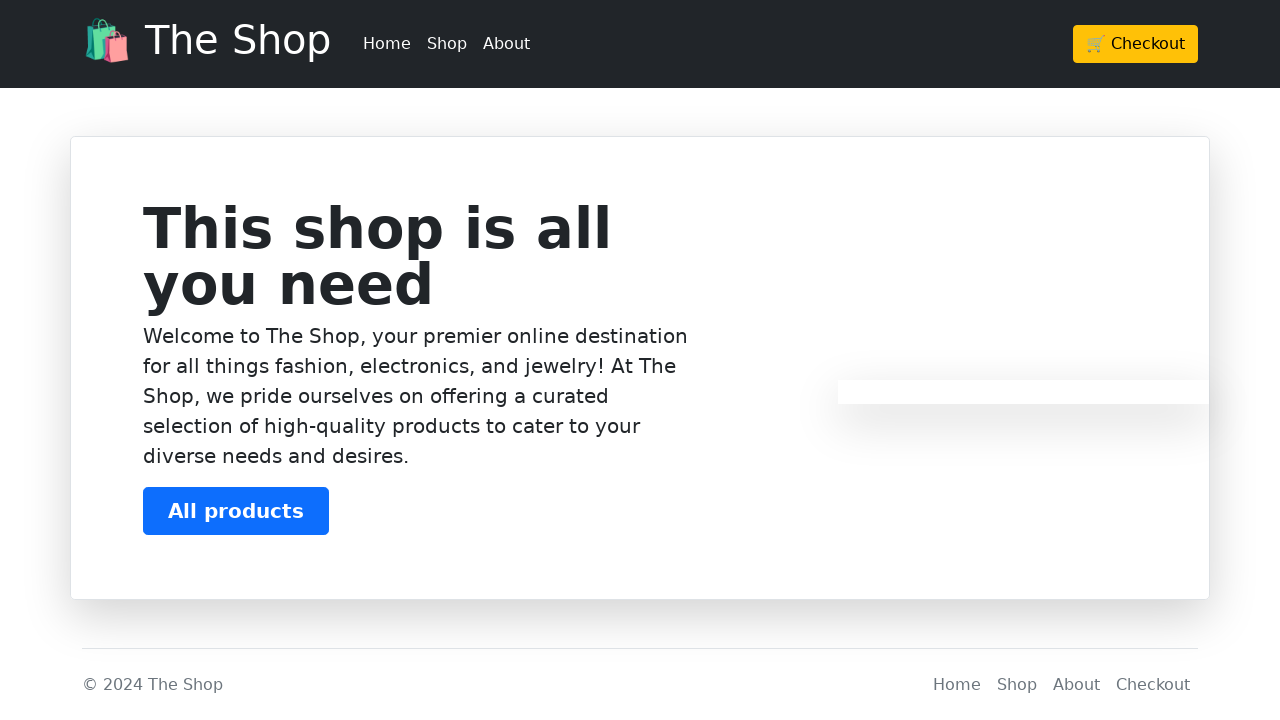

Clicked on Home link in footer at (957, 685) on xpath=/html/body/div[2]/footer/ul/li[1]/a
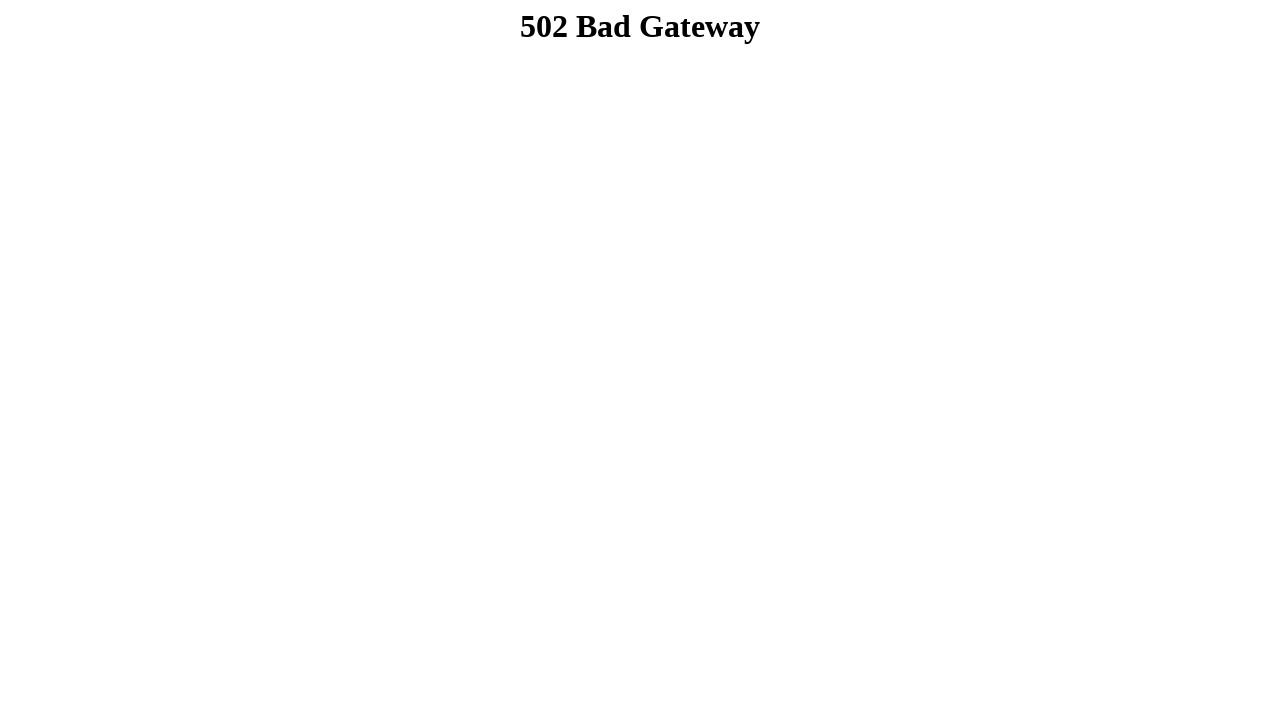

Retrieved current URL after clicking Home link
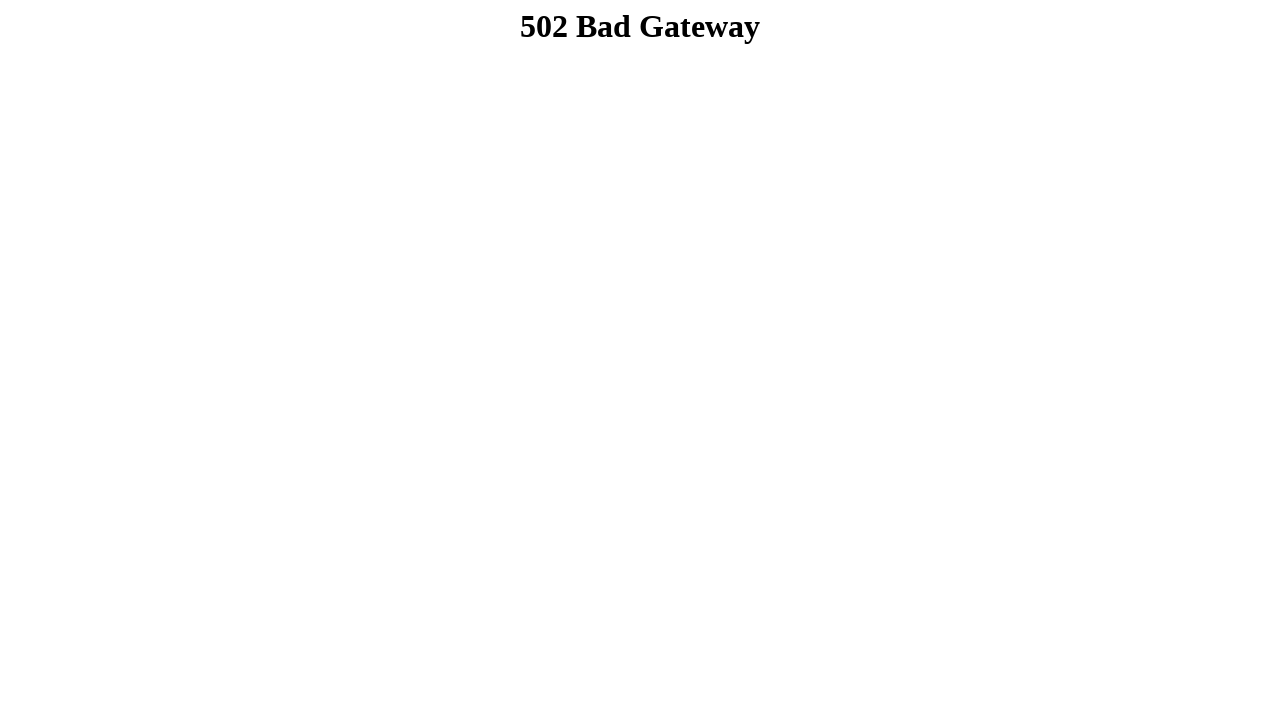

Verified navigation to homepage URL
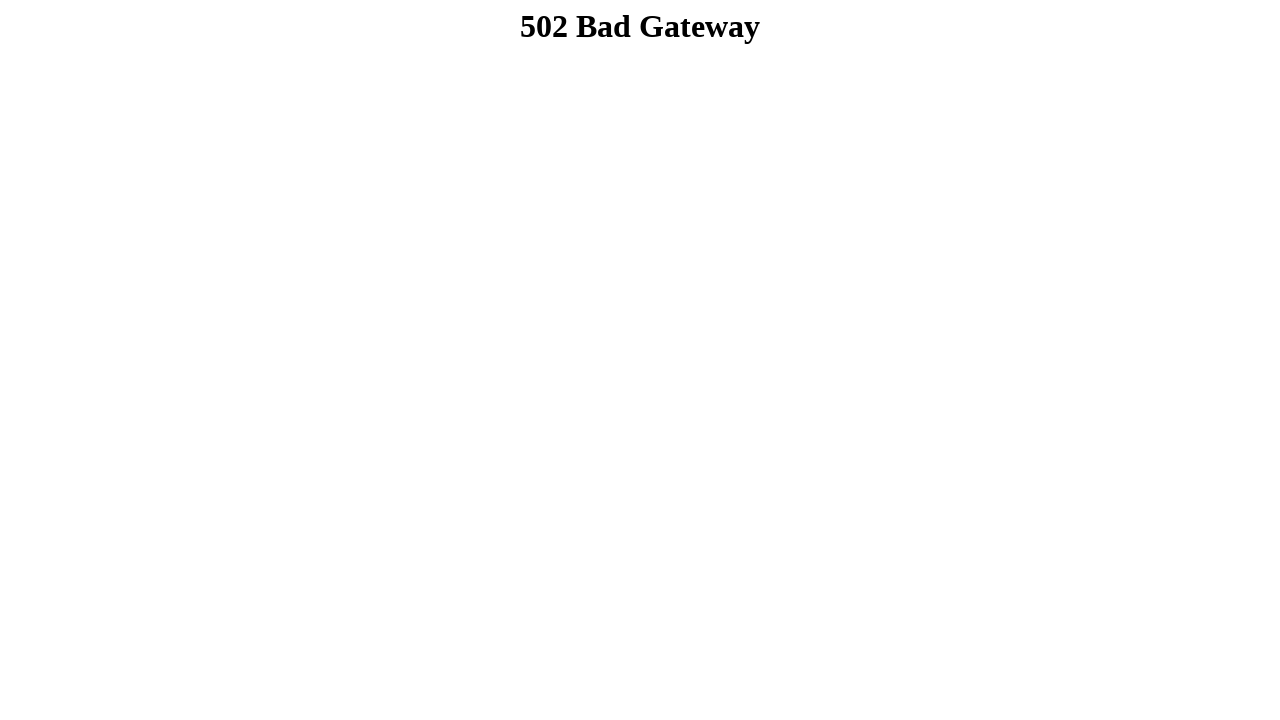

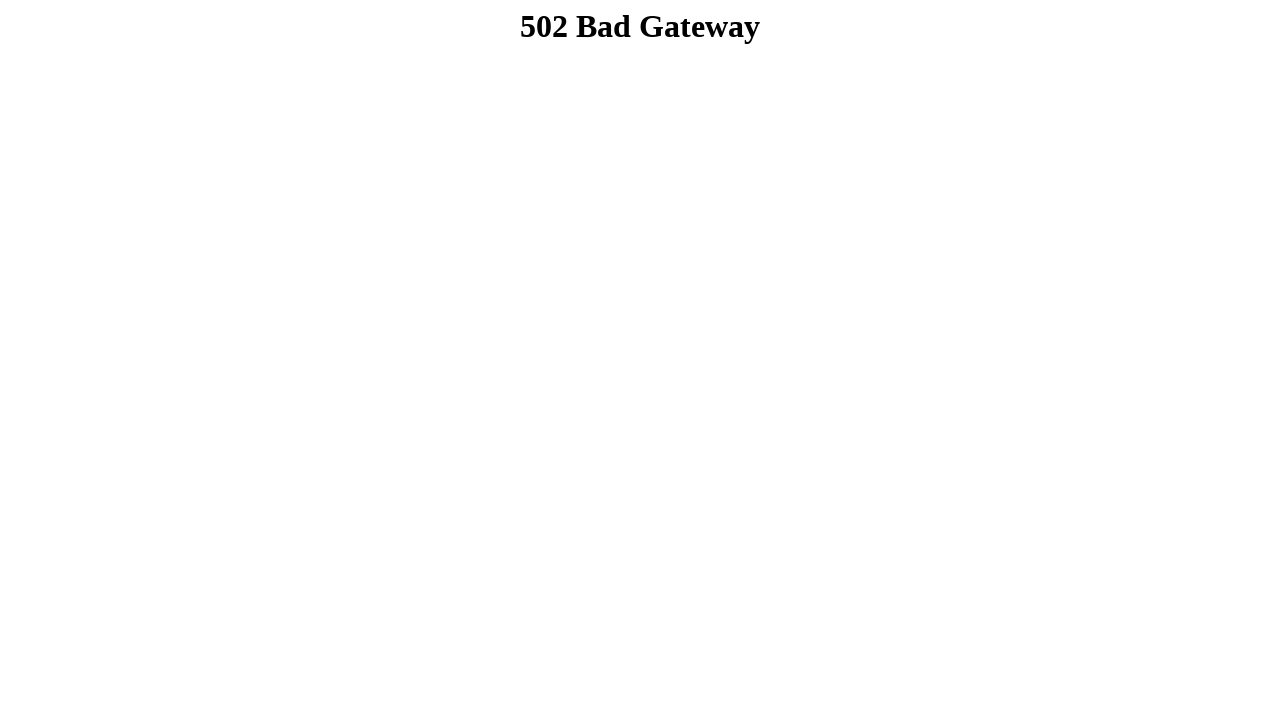